Tests that clicking Austin's LinkedIn link opens LinkedIn profile in a new tab

Starting URL: https://centz.herokuapp.com/

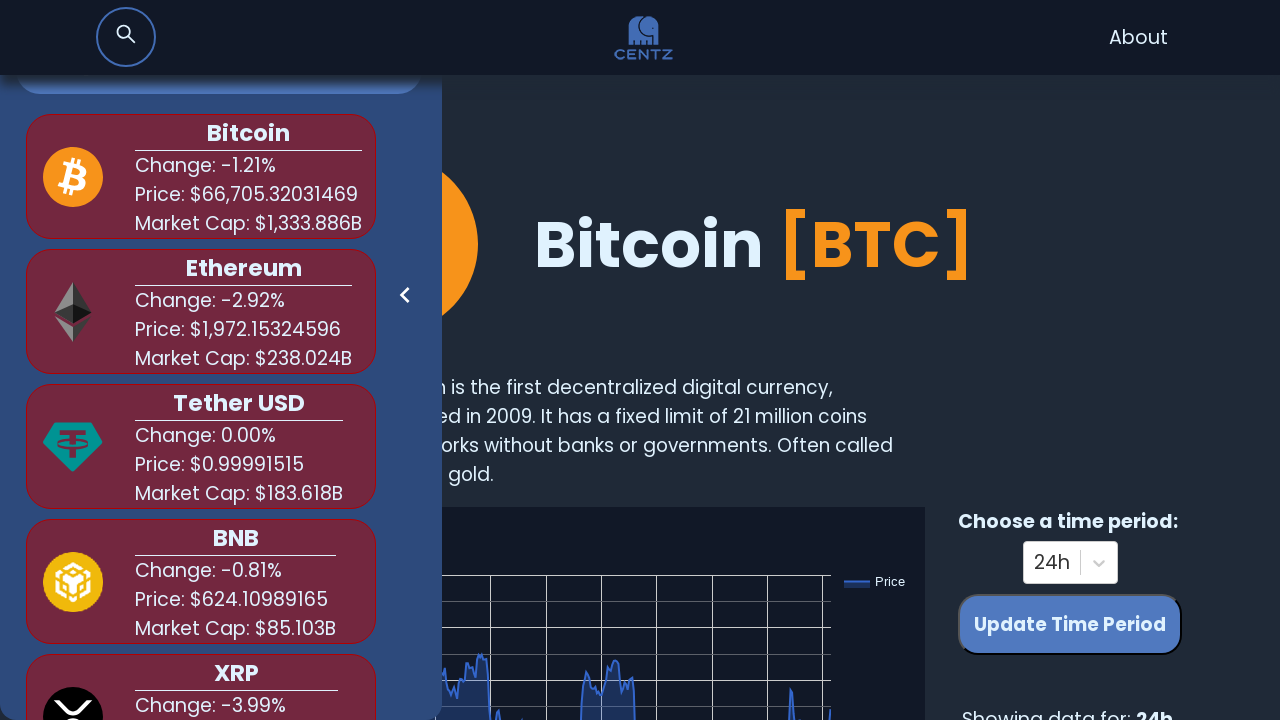

Clicked navigation link to About page at (1138, 38) on xpath=//*[@id='root']/nav/ul/li/a
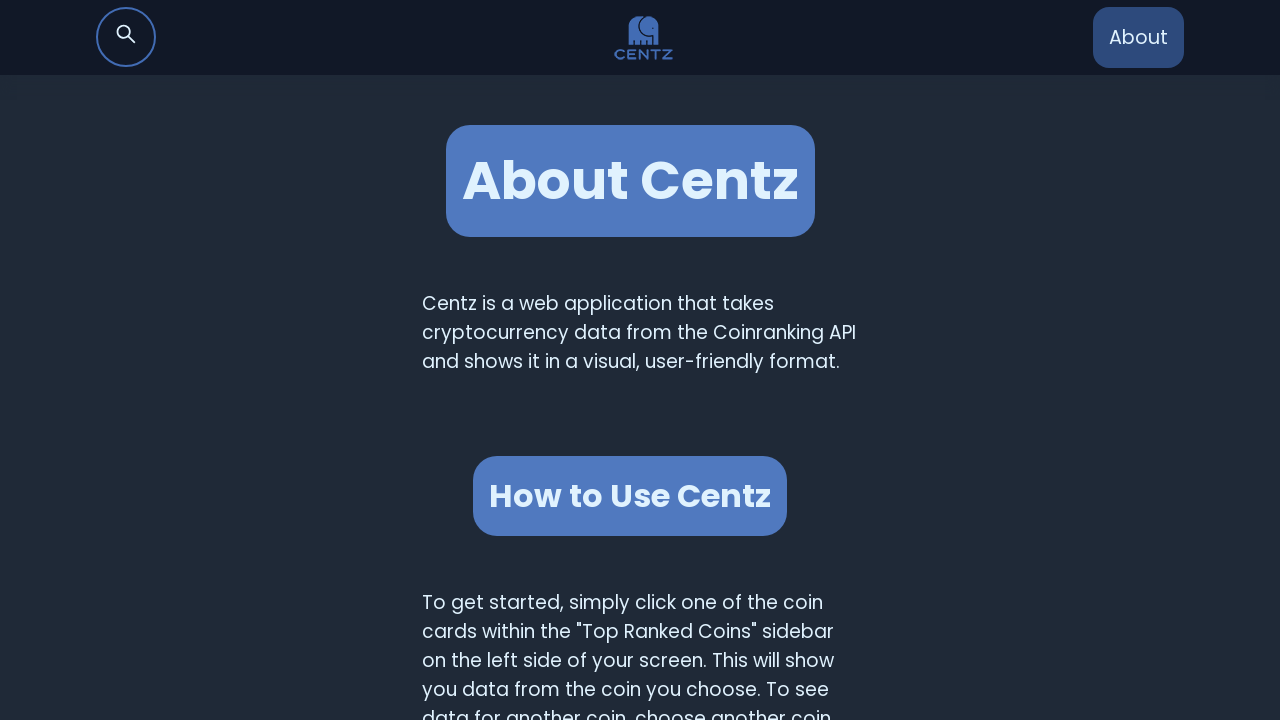

Scrolled down 1250px to reveal Austin's section
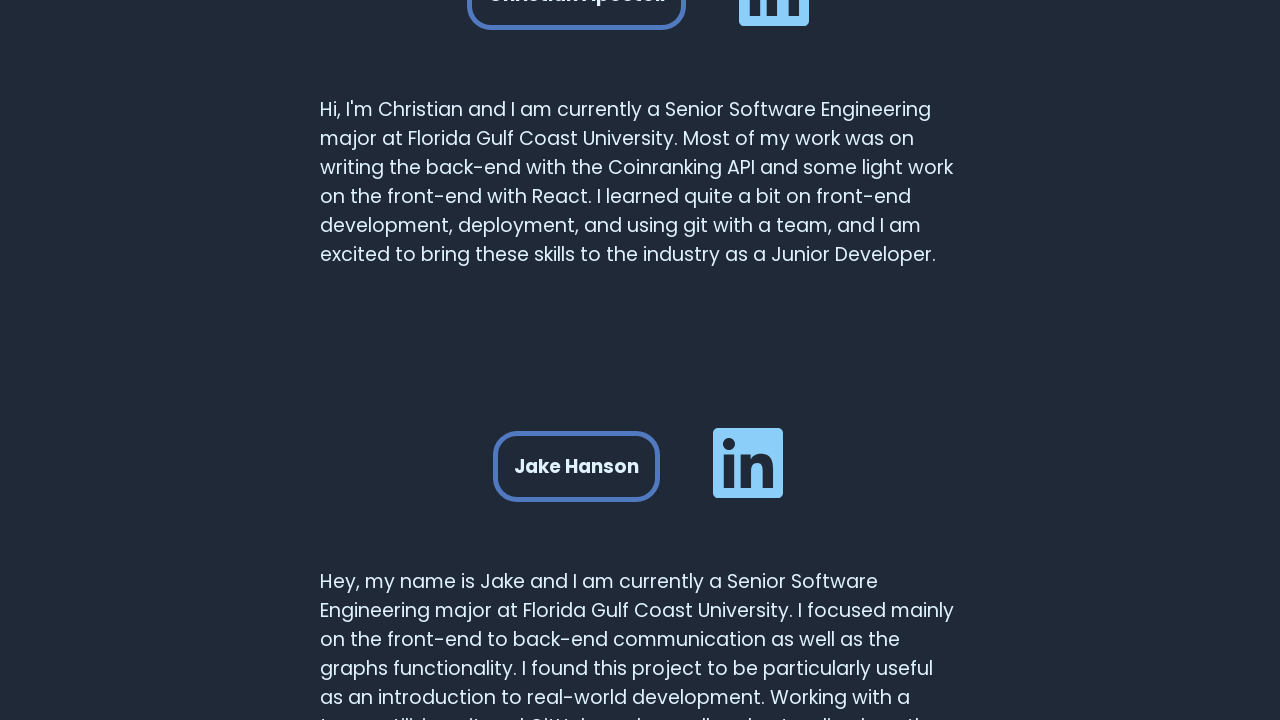

Waited 1000ms for content to settle
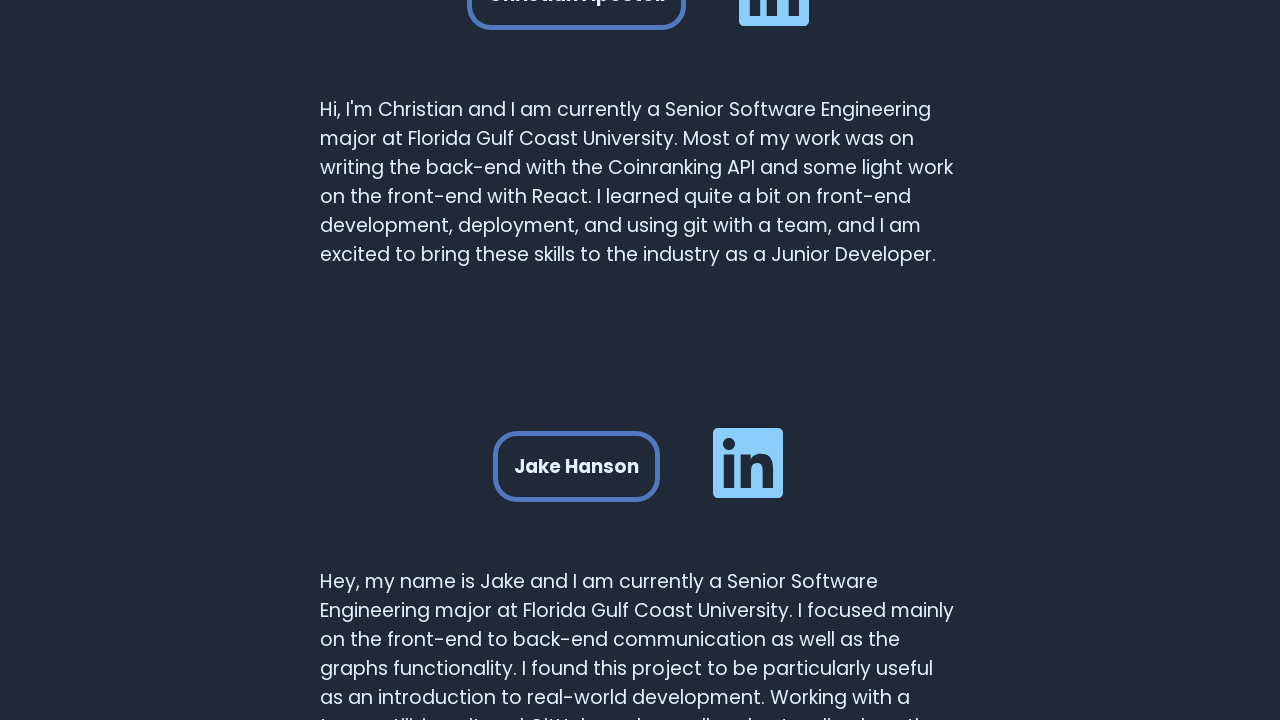

Clicked Austin's LinkedIn link at (744, 361) on xpath=//*[@id='root']/div/div[1]/div[3]/div[3]/a
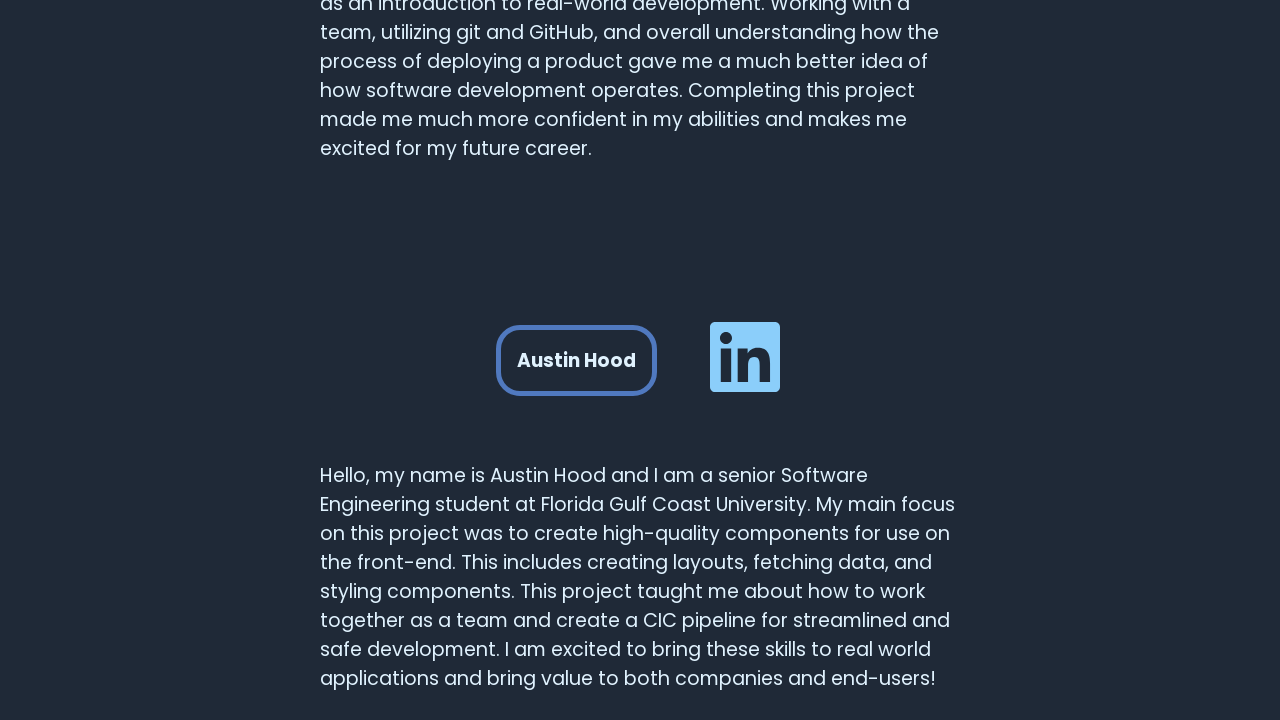

New tab opened and LinkedIn profile loaded
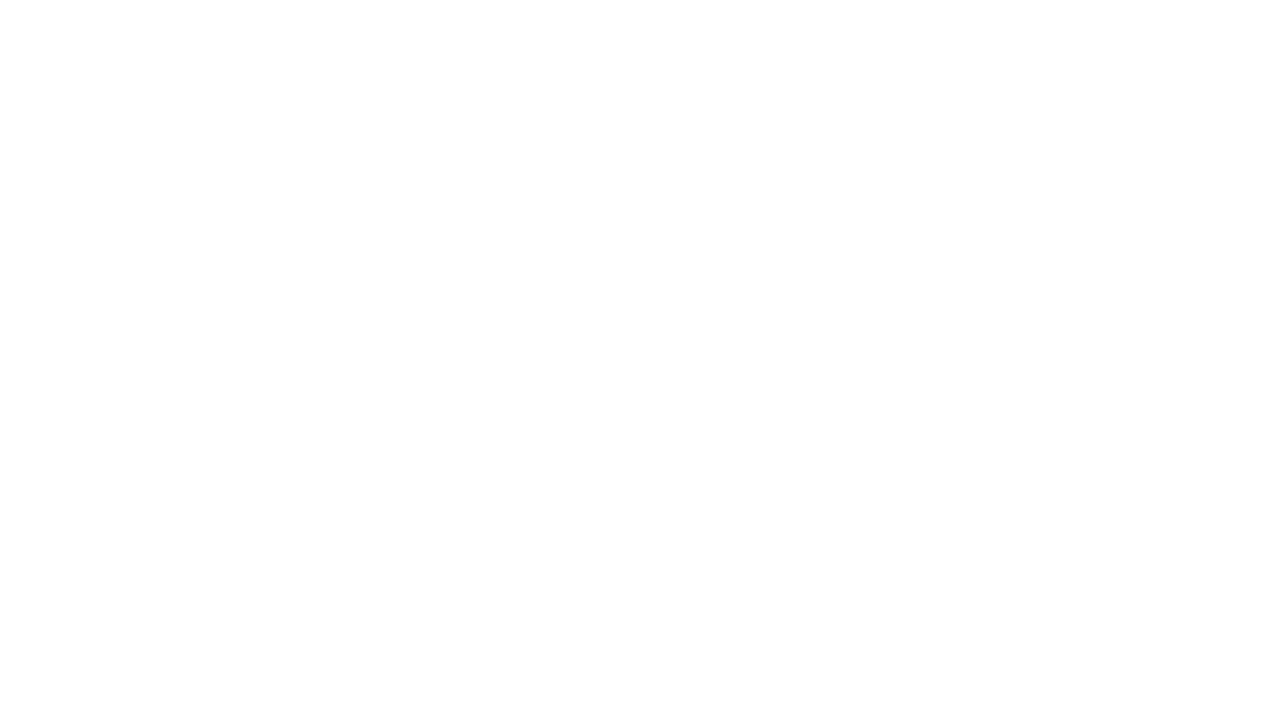

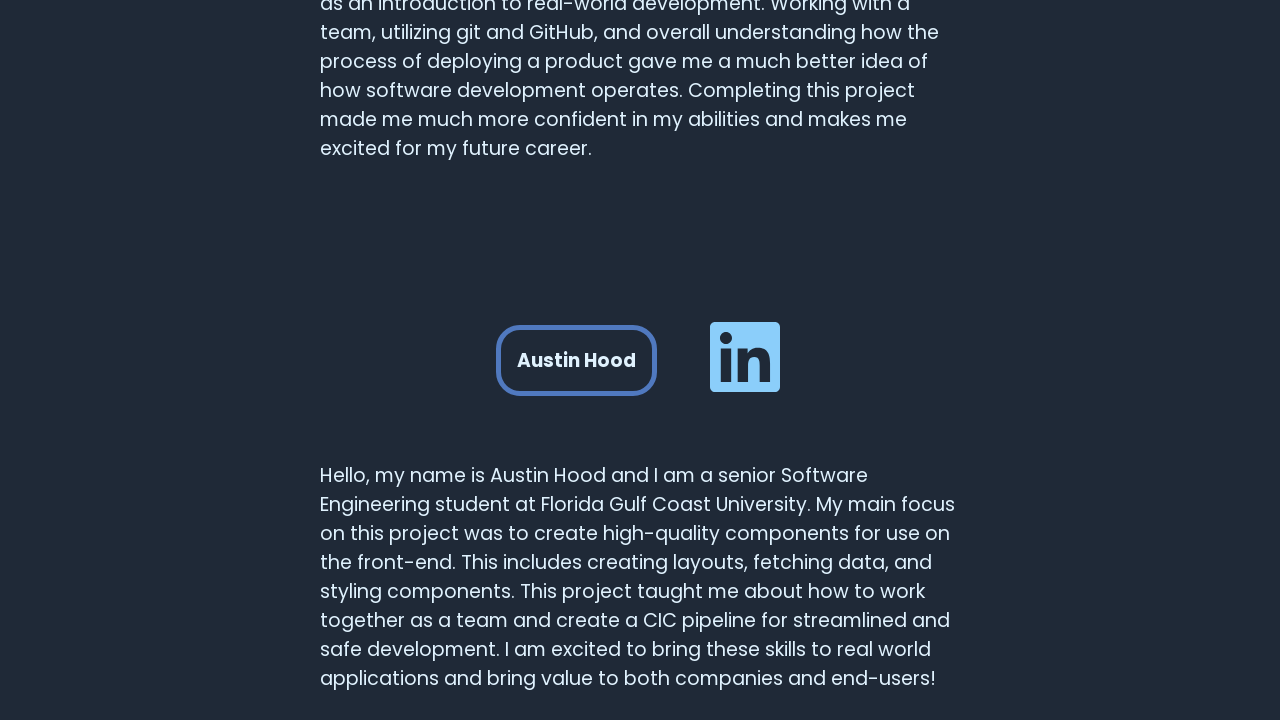